Tests the customer list sorting functionality on a demo banking website by logging in as Bank Manager, navigating to the Customers section, and verifying that clicking the First Name column header sorts the list in both descending and ascending order.

Starting URL: https://www.globalsqa.com/angularJs-protractor/BankingProject

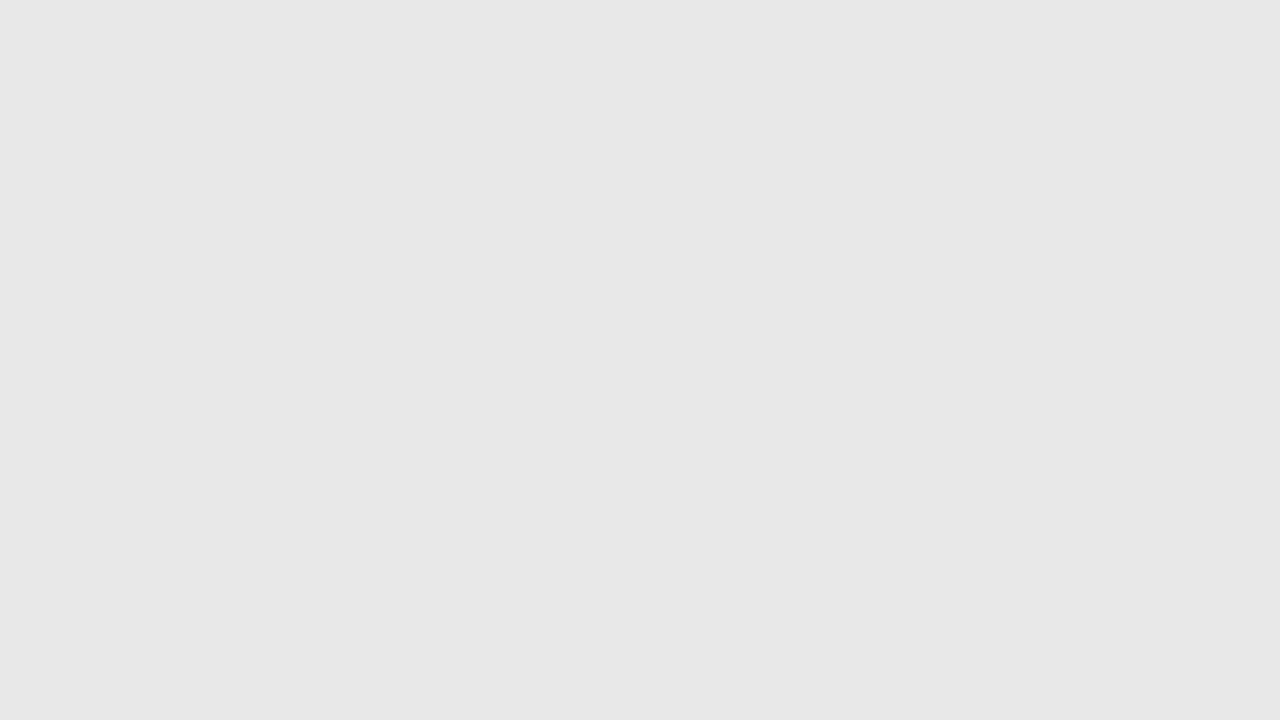

Clicked 'Bank Manager Login' button to access manager features at (640, 234) on button:has-text('Bank Manager Login')
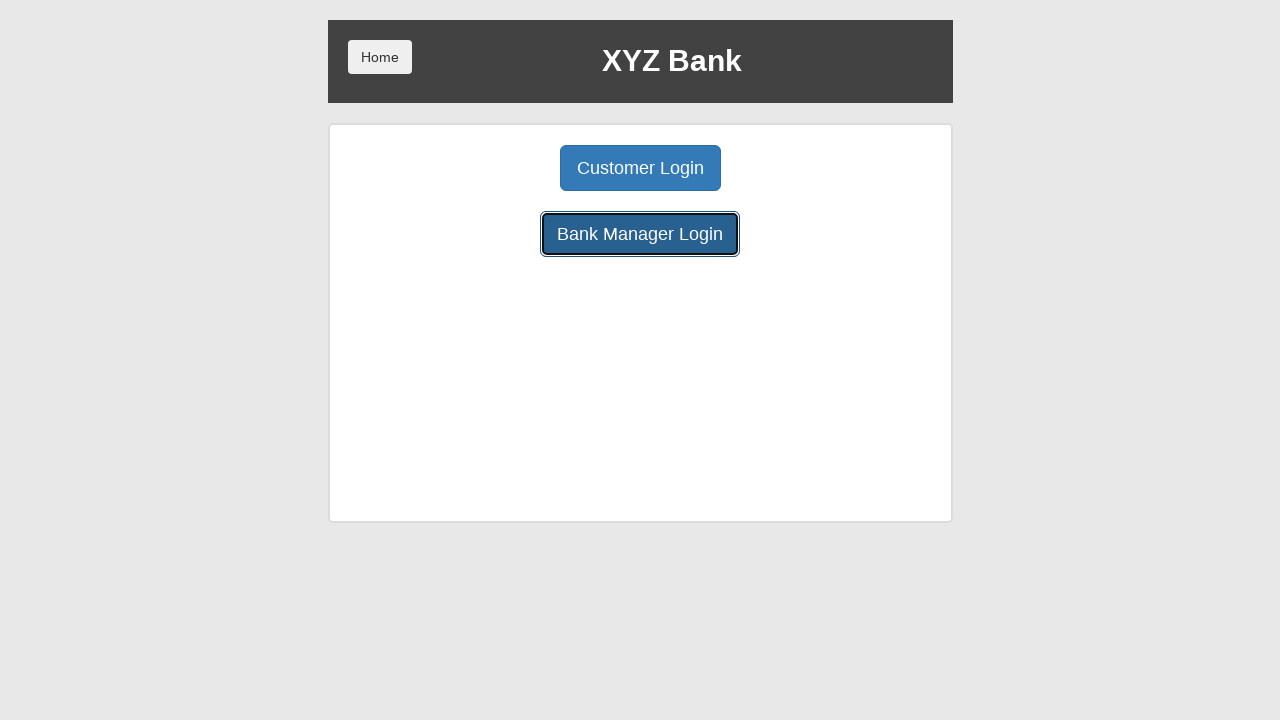

Clicked 'Customers' tab to view customer list at (792, 168) on button:has-text('Customers')
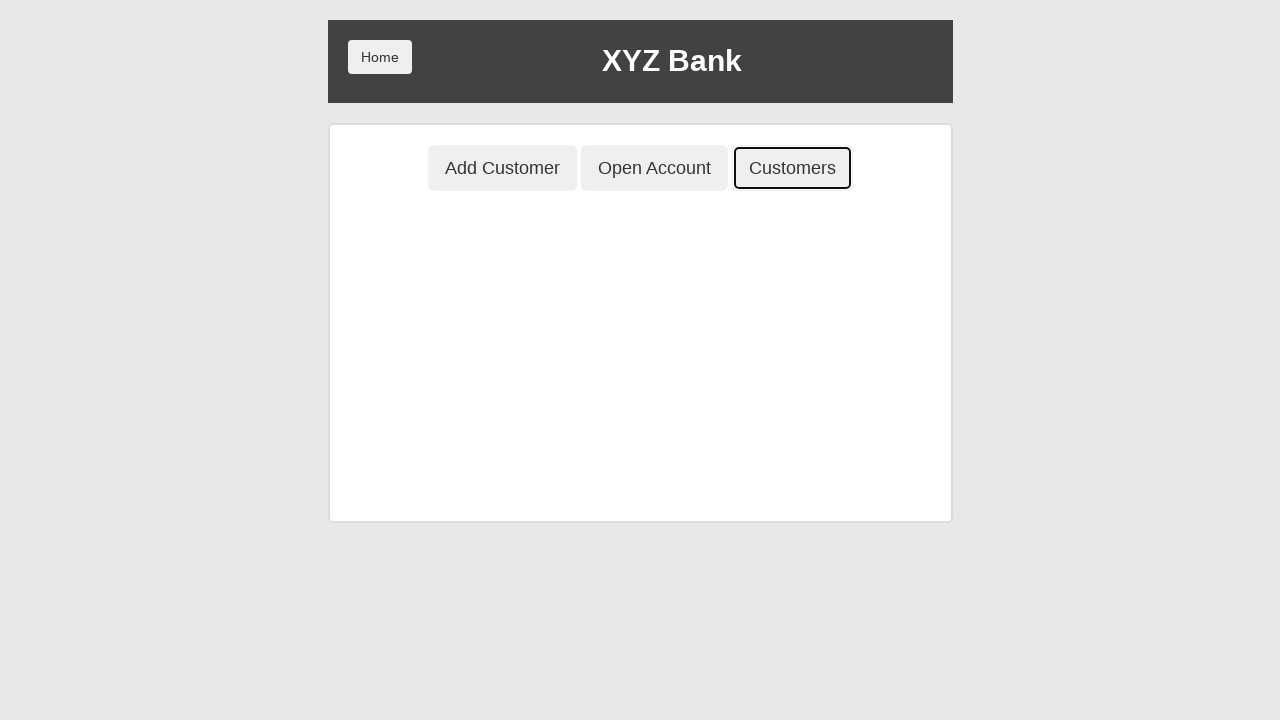

Customer table loaded successfully
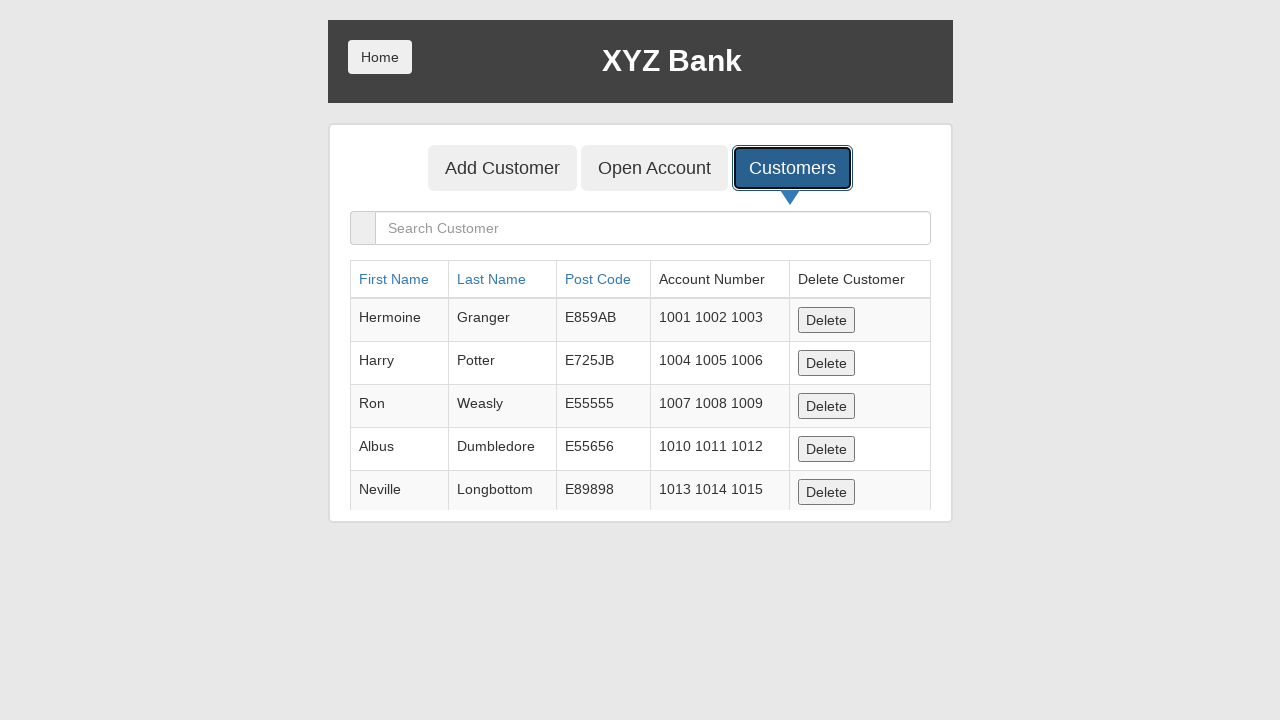

Clicked 'First Name' column header to sort in descending order at (394, 279) on a:has-text('First Name')
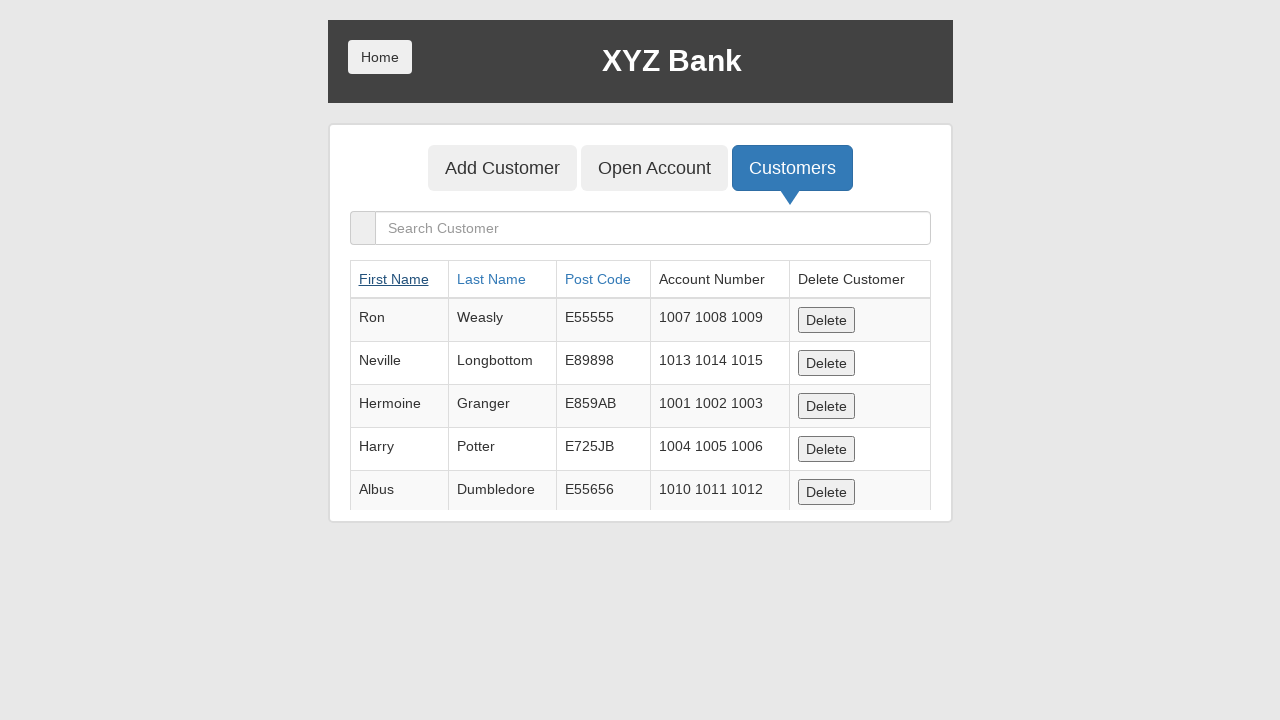

Waited for descending sort to apply
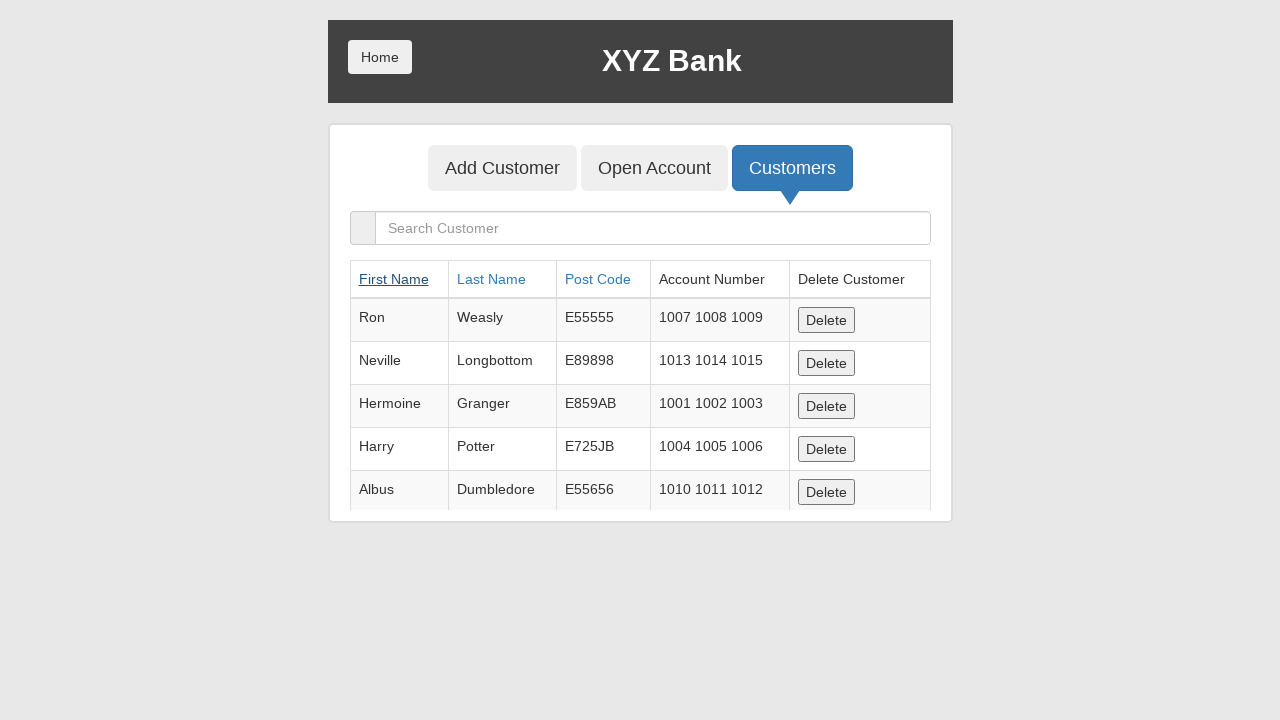

Clicked 'First Name' column header again to sort in ascending order at (394, 279) on a:has-text('First Name')
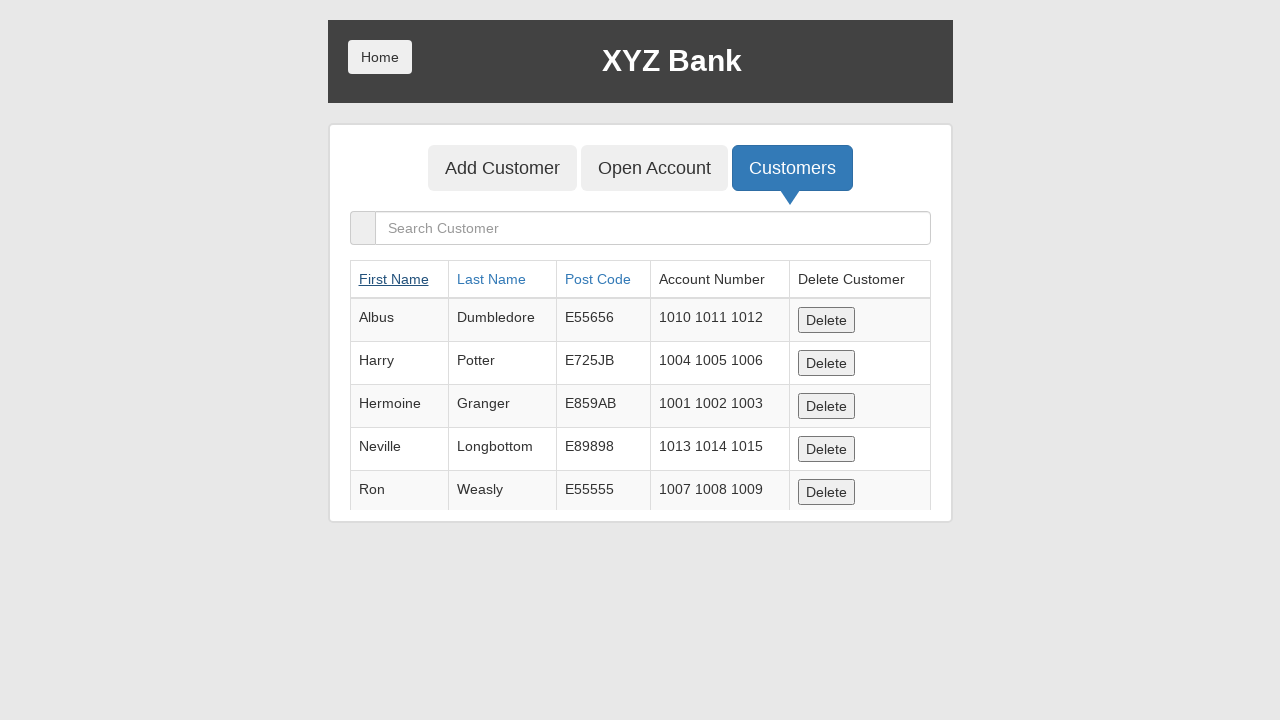

Waited for ascending sort to complete
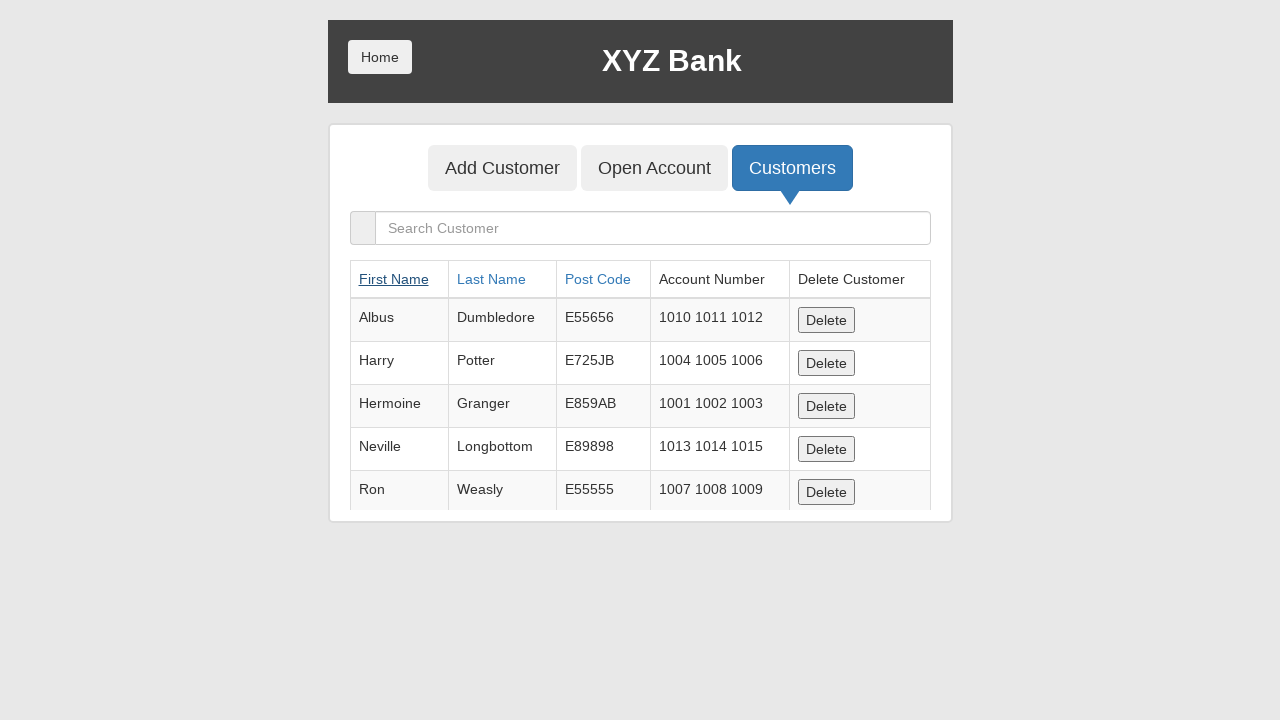

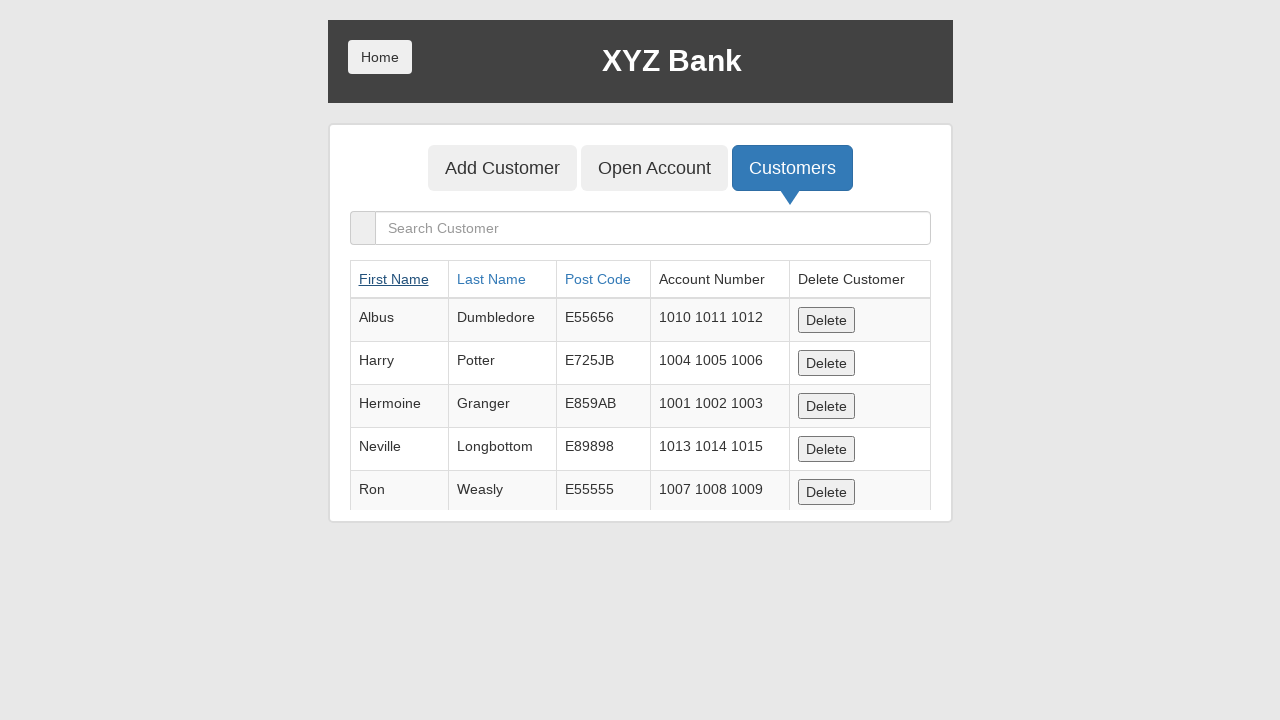